Tests dynamic loading page by clicking start button and waiting for content to appear using static sleep

Starting URL: http://the-internet.herokuapp.com/dynamic_loading/2

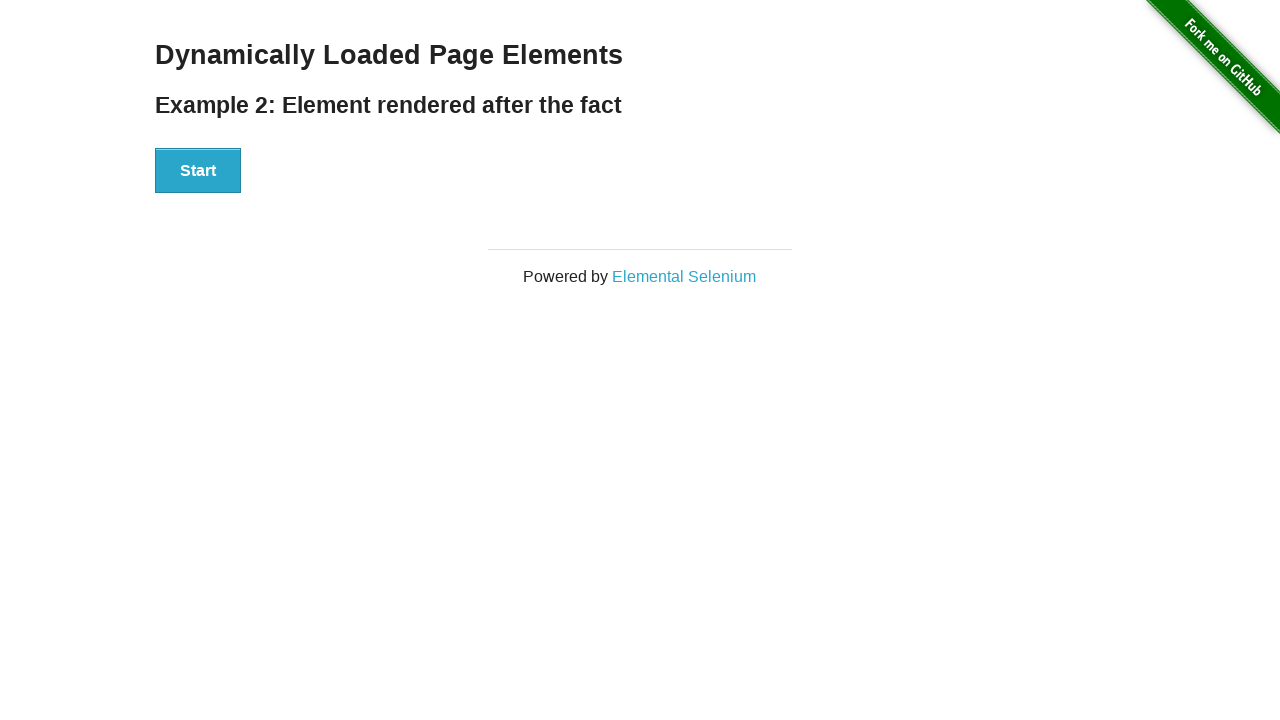

Navigated to dynamic loading page
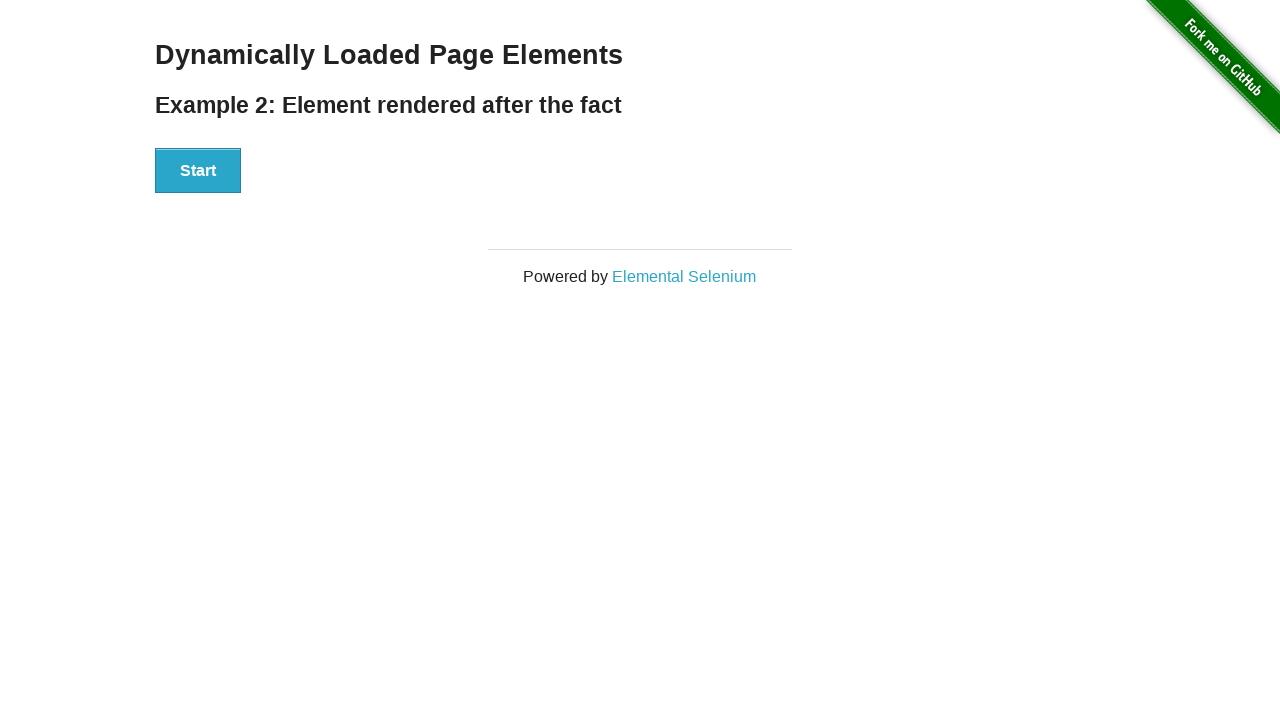

Clicked Start button to trigger dynamic loading at (198, 171) on xpath=//button[contains(text(),'Start')]
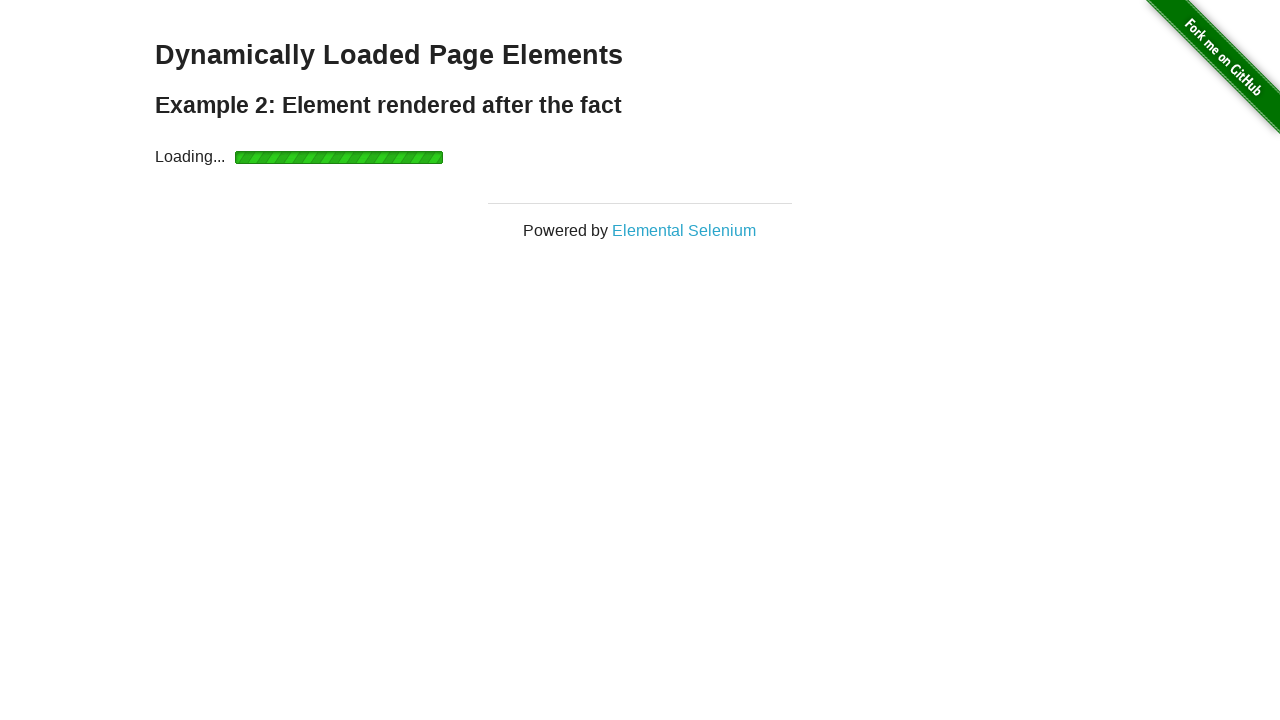

Dynamic content 'Hello World!' appeared after waiting
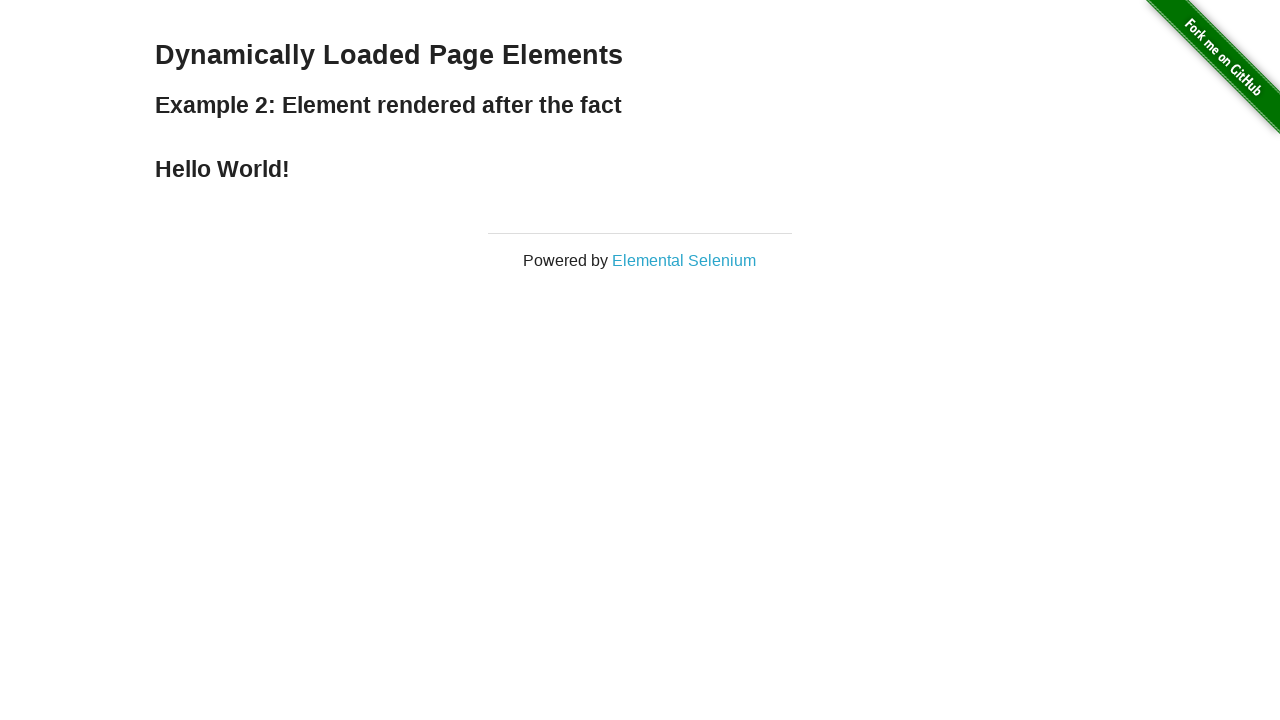

Verified 'Hello World!' element is visible
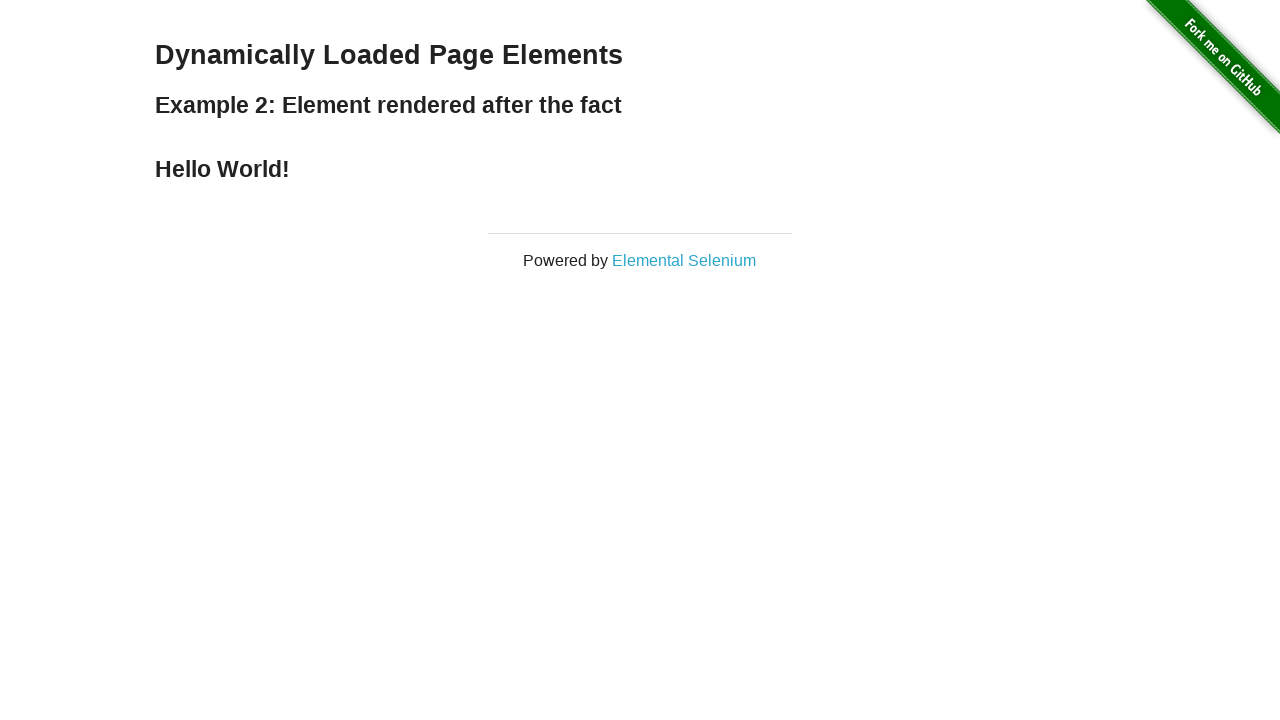

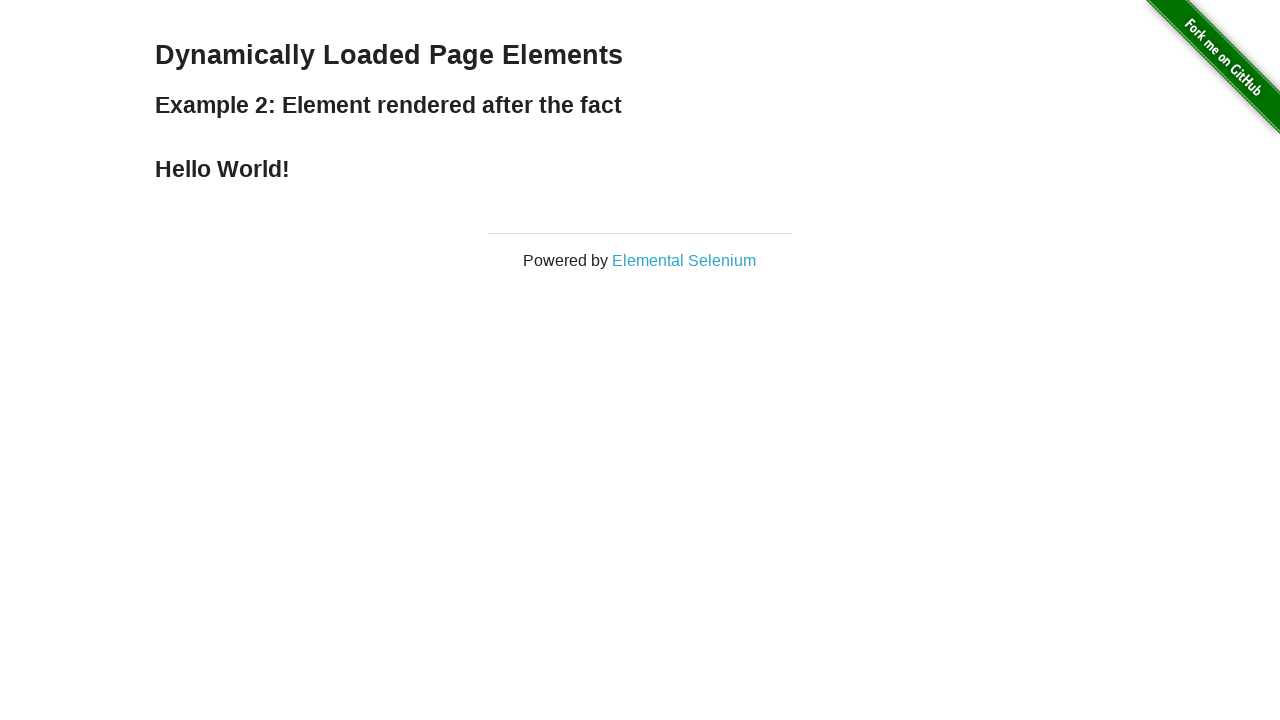